Tests that all 'Check the park' links on the Park Operating Dates page redirect to the Find a Park page

Starting URL: https://bcparks.ca/

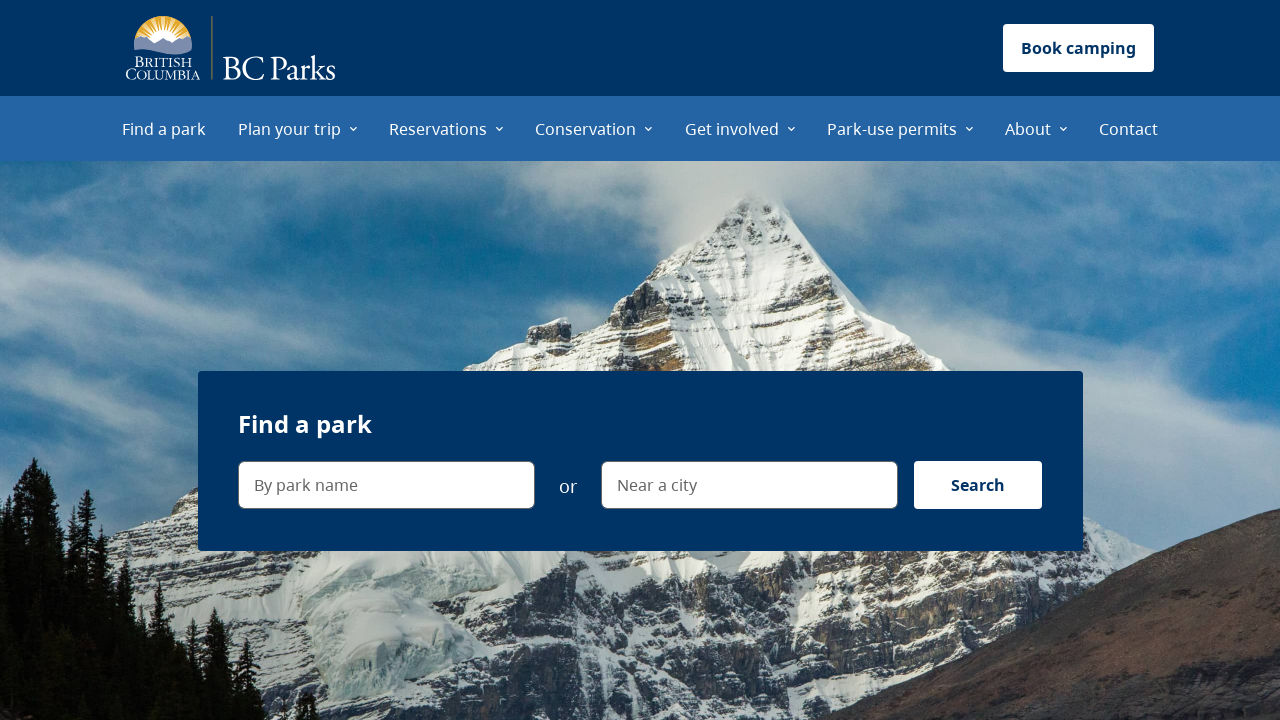

Clicked 'Plan your trip' menu item at (298, 128) on internal:role=menuitem[name="Plan your trip"i]
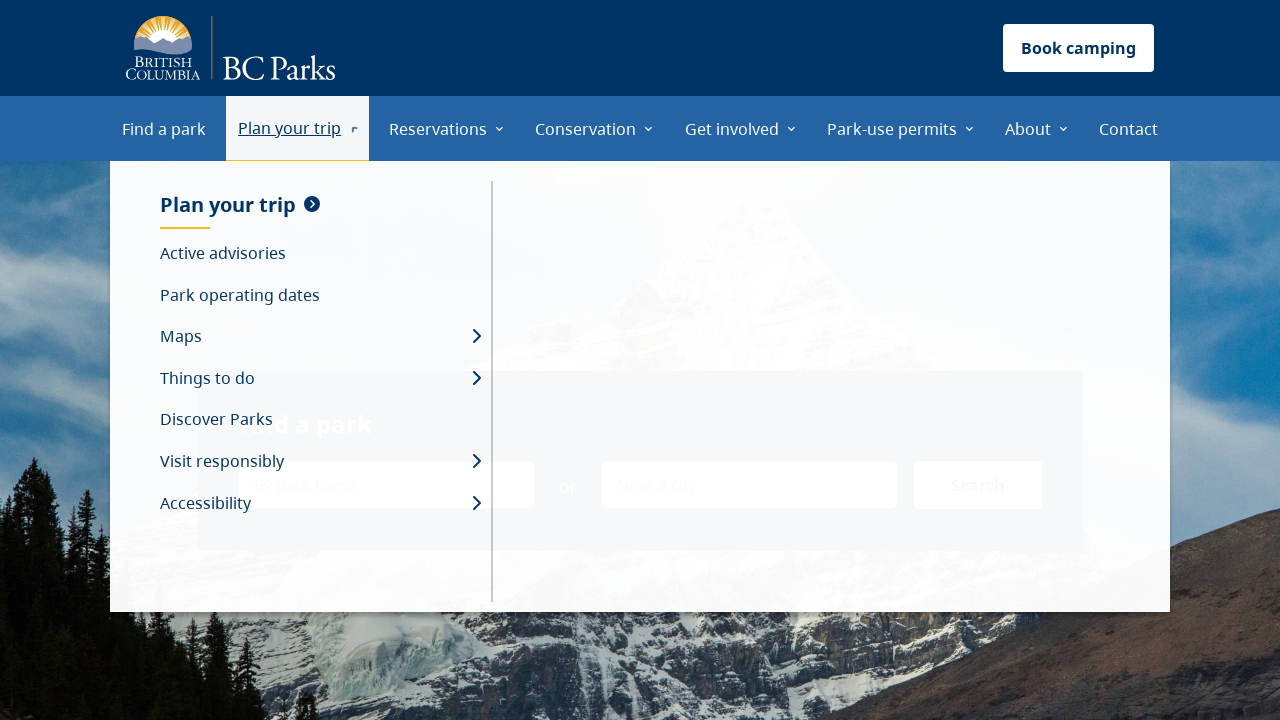

Clicked 'Park operating dates' menu item at (320, 295) on internal:role=menuitem[name="Park operating dates"i]
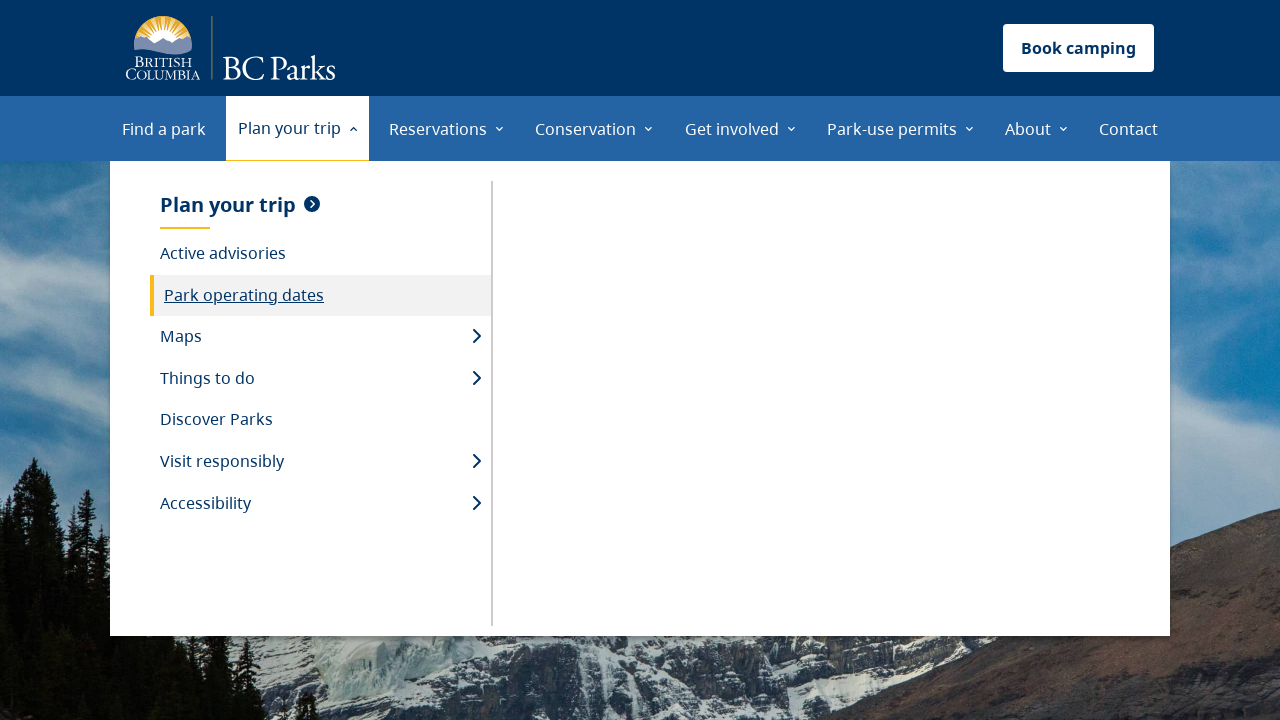

Park Operating Dates page loaded
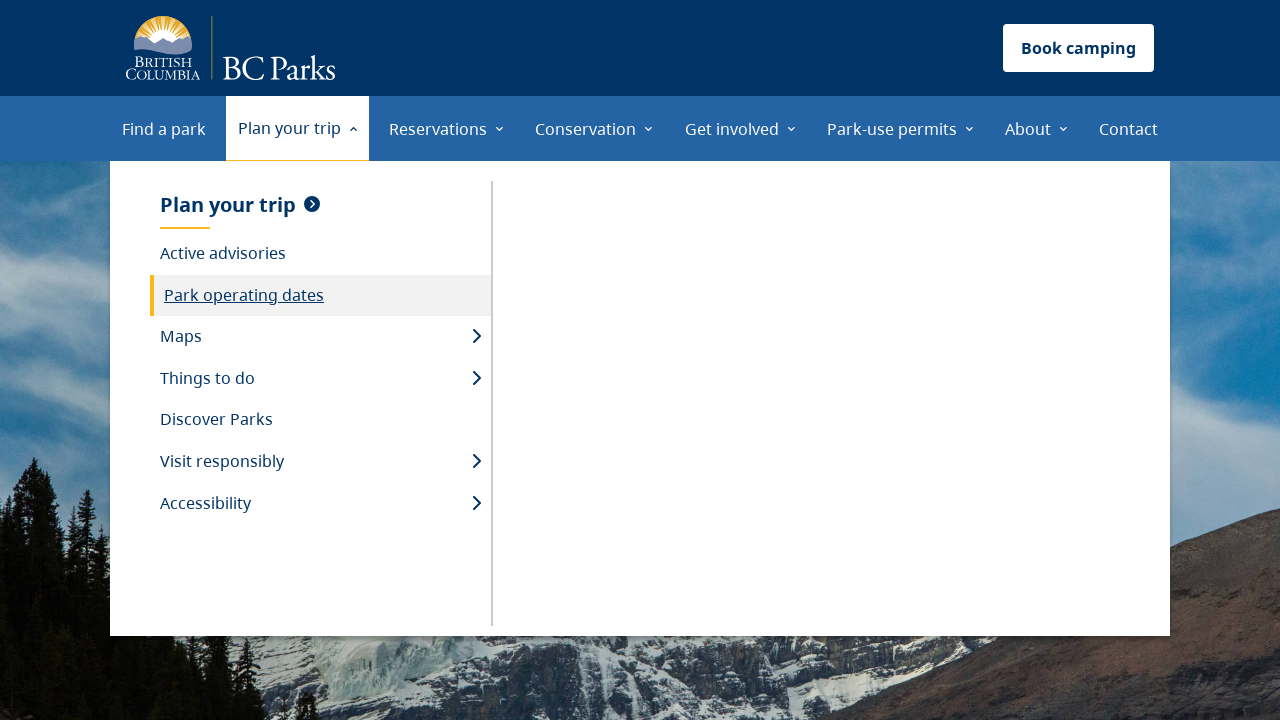

Retrieved all links from the page
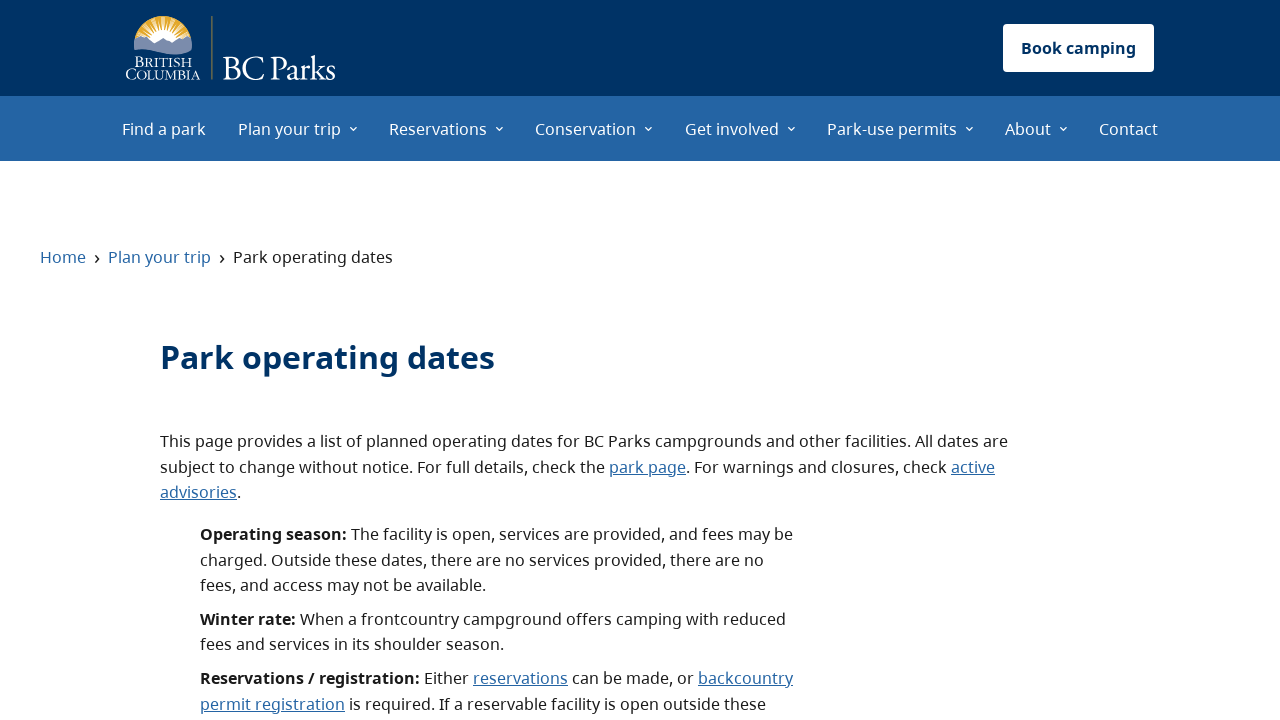

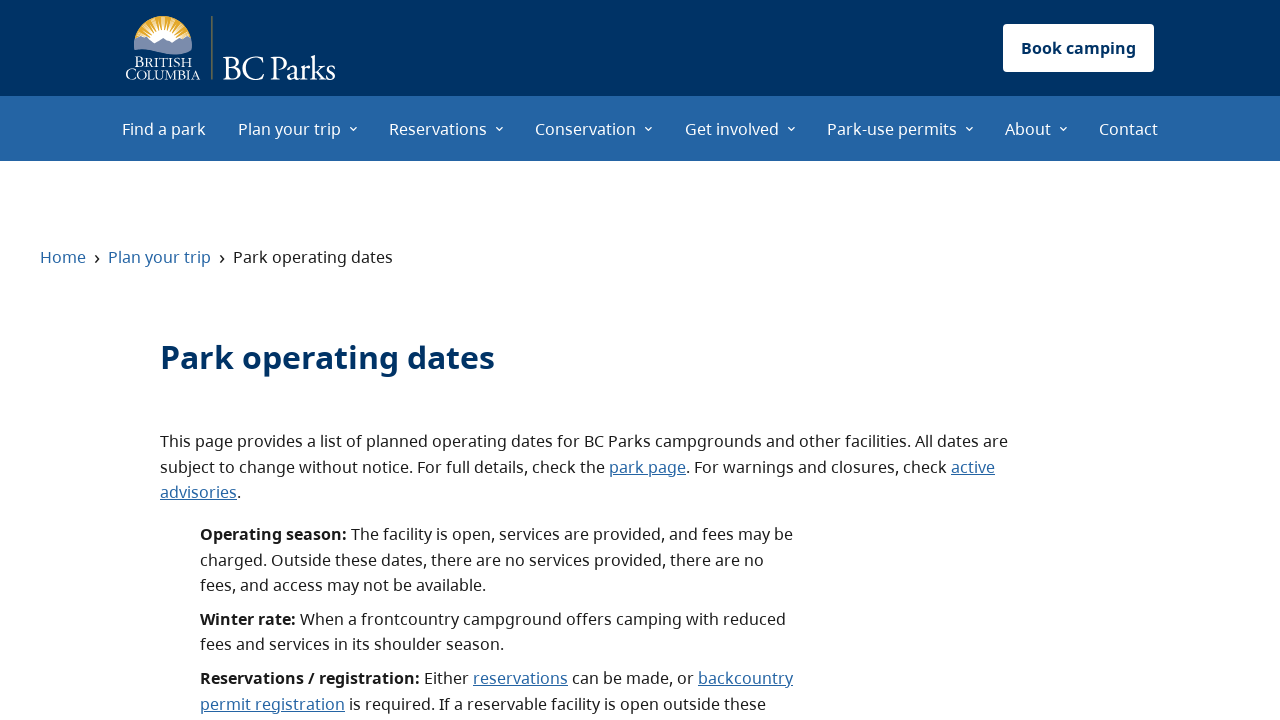